Tests that fields not filled in the form are not displayed in the output after submission

Starting URL: https://demoqa.com/elements

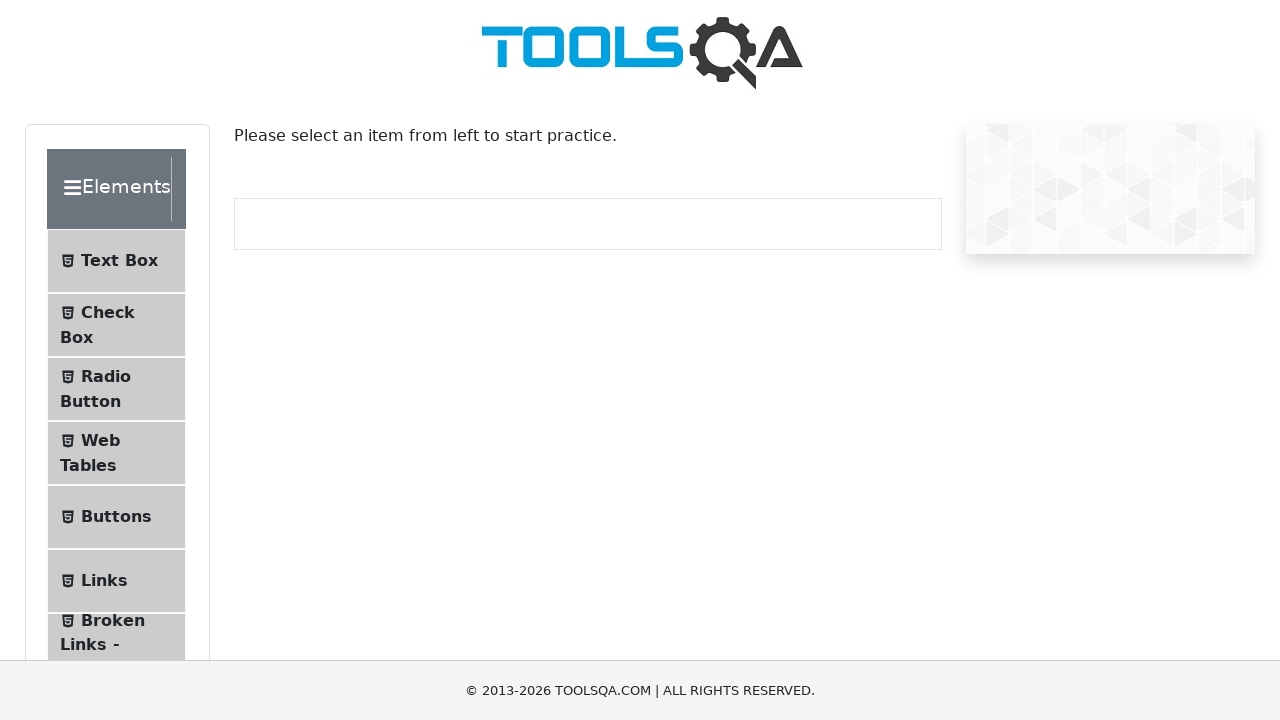

Clicked on Text Box menu item at (116, 261) on #item-0
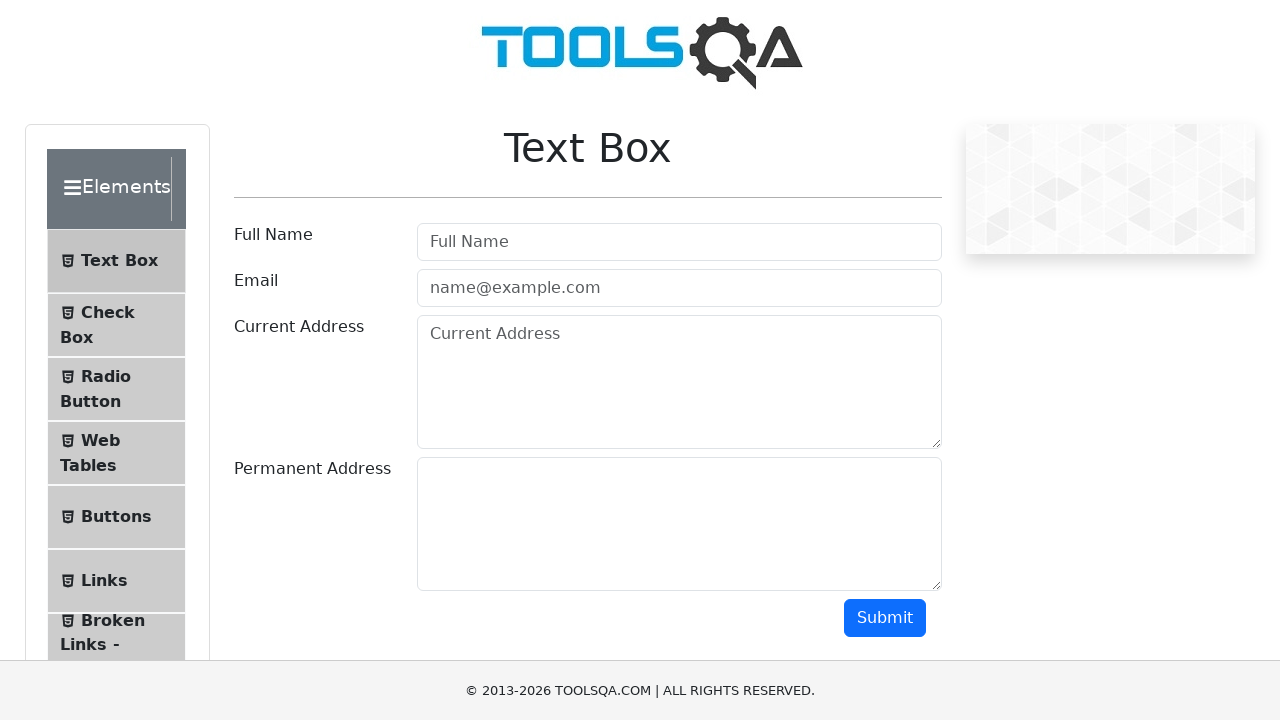

Filled current address field with 'test address' on #currentAddress
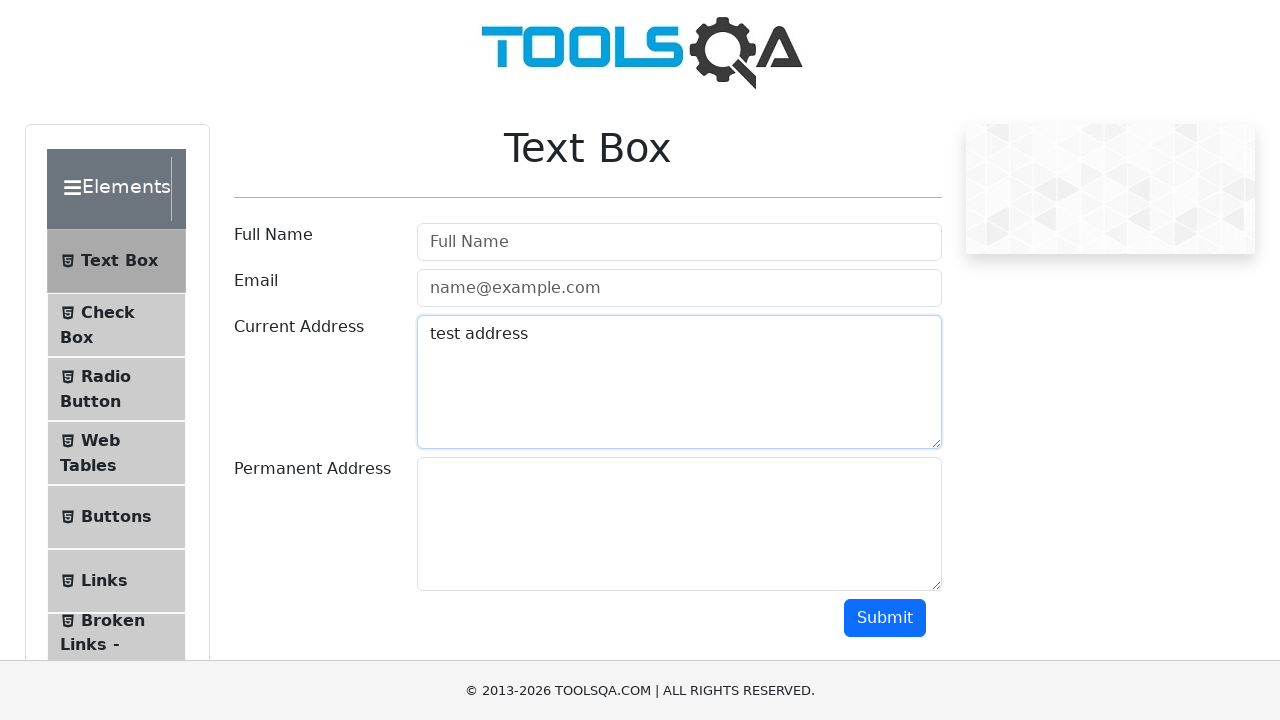

Filled permanent address field with 'test address that is permanent' on #permanentAddress
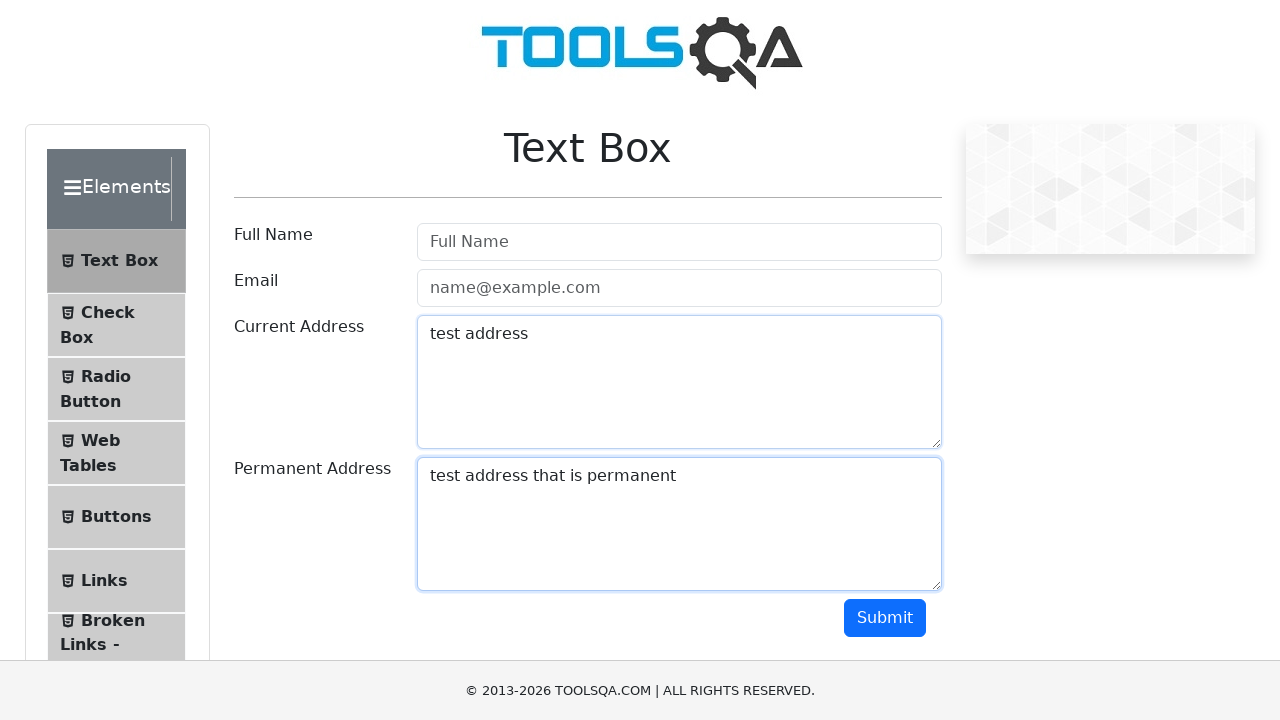

Clicked submit button at (885, 618) on #submit
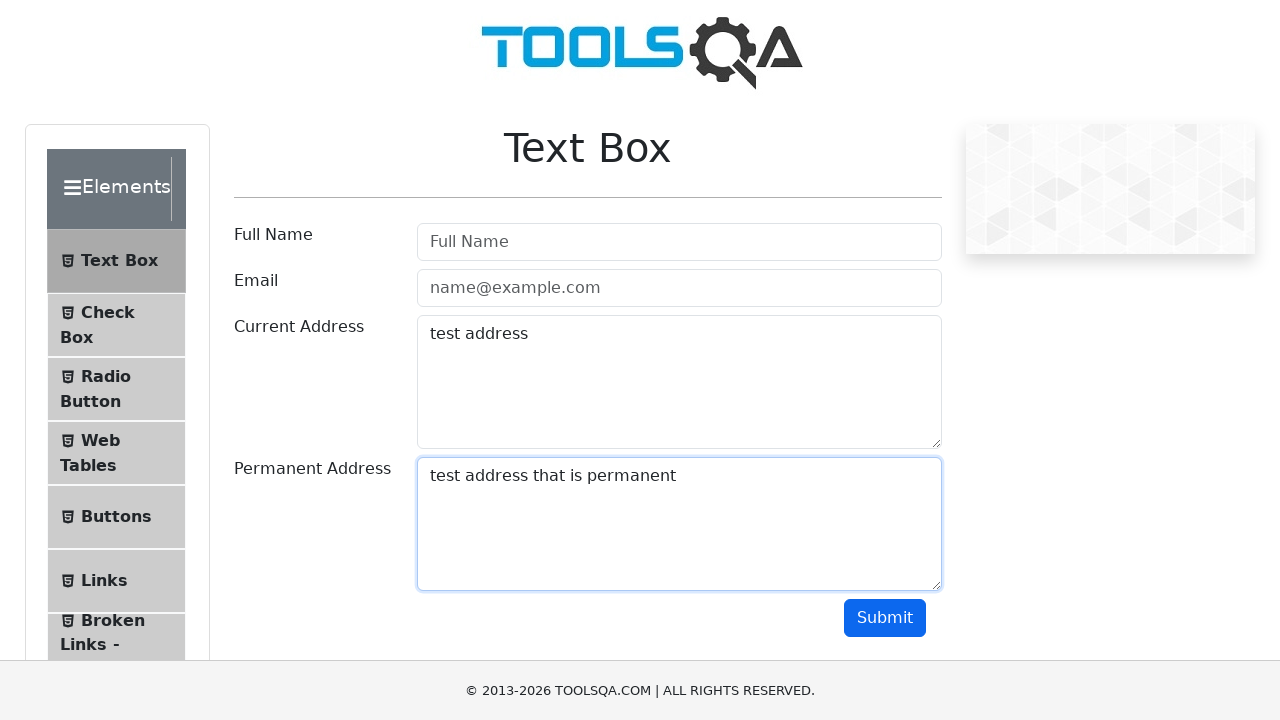

Waited 500ms for potential elements to load
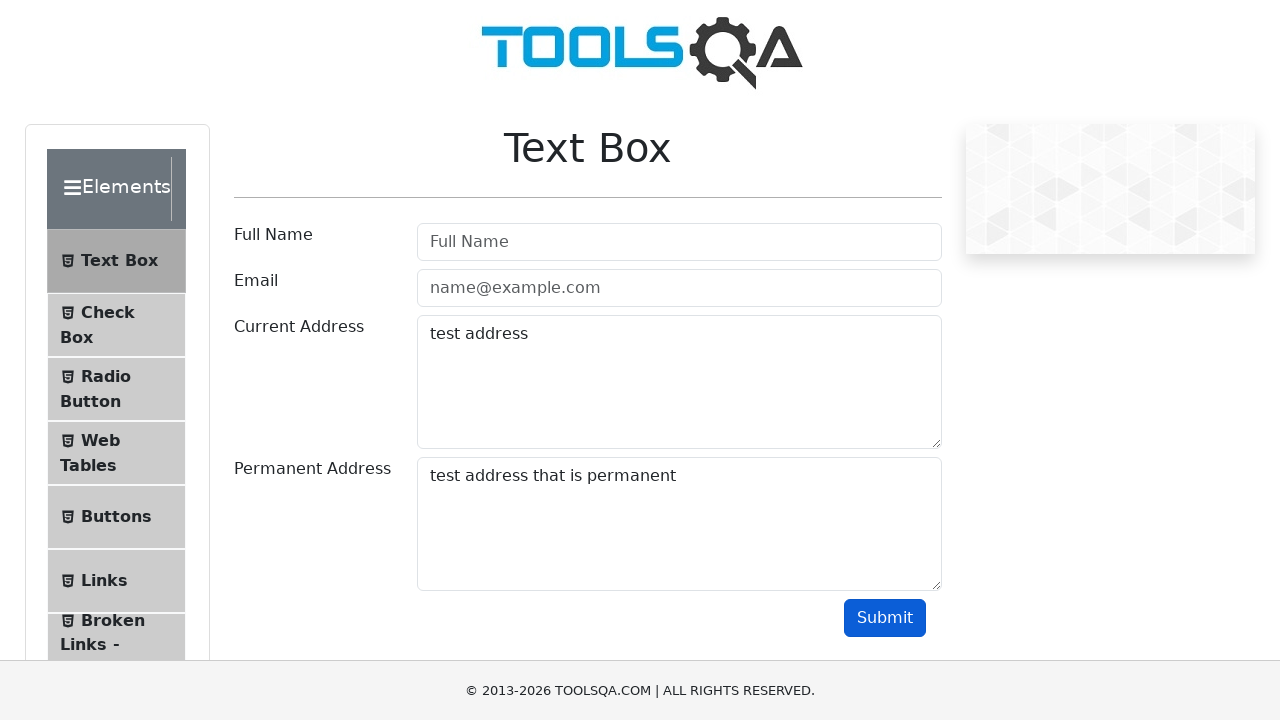

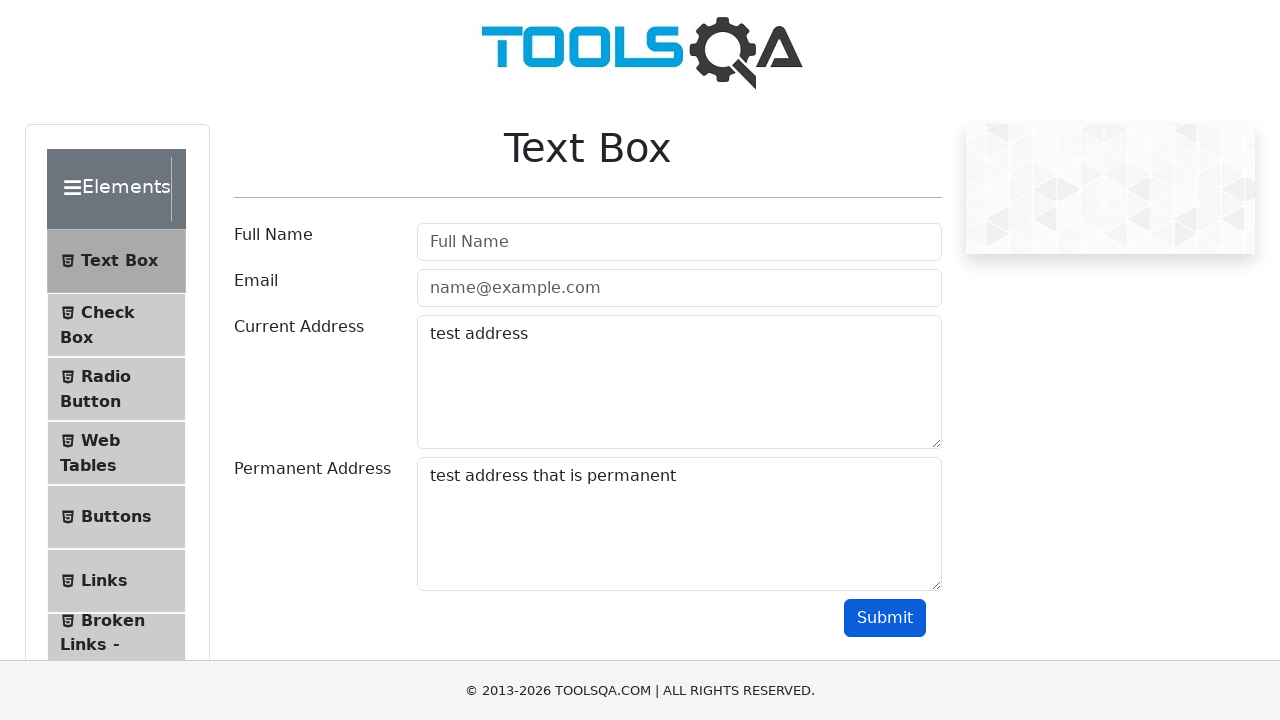